Tests that clicking the blue button on the challenging DOM page causes a page element value to change

Starting URL: https://the-internet.herokuapp.com/challenging_dom

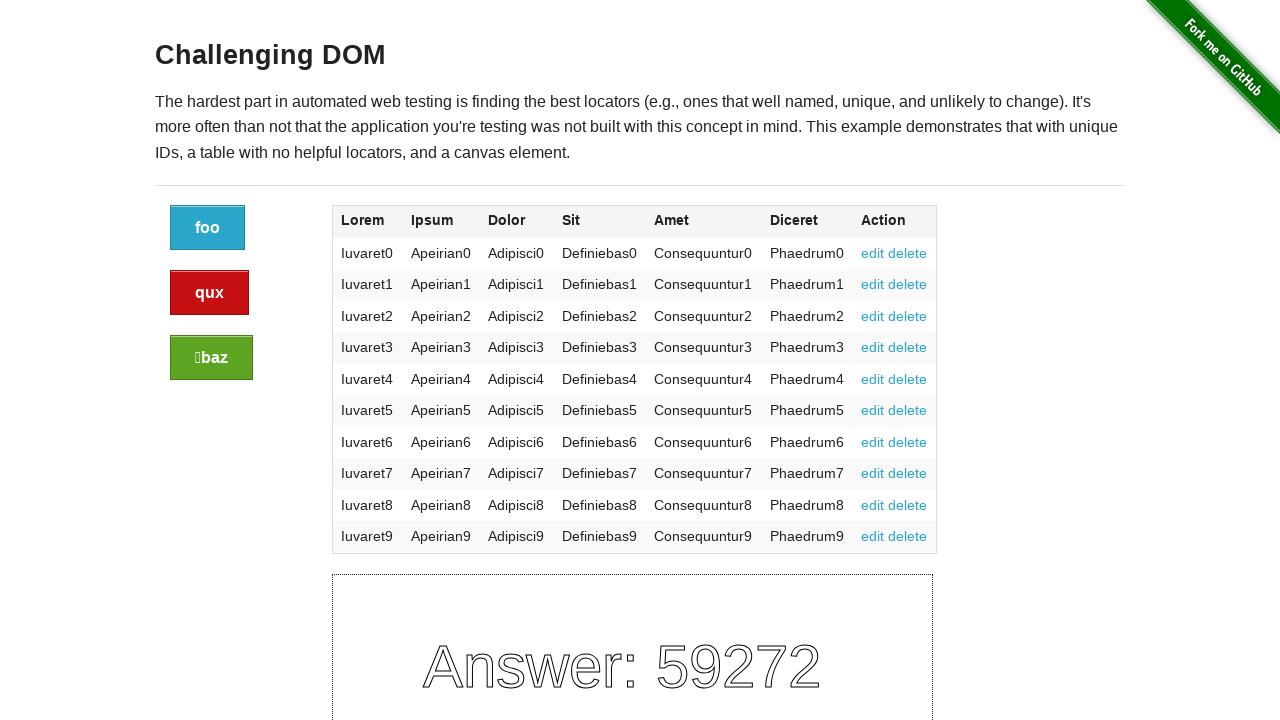

Retrieved canvas element ID to verify it exists
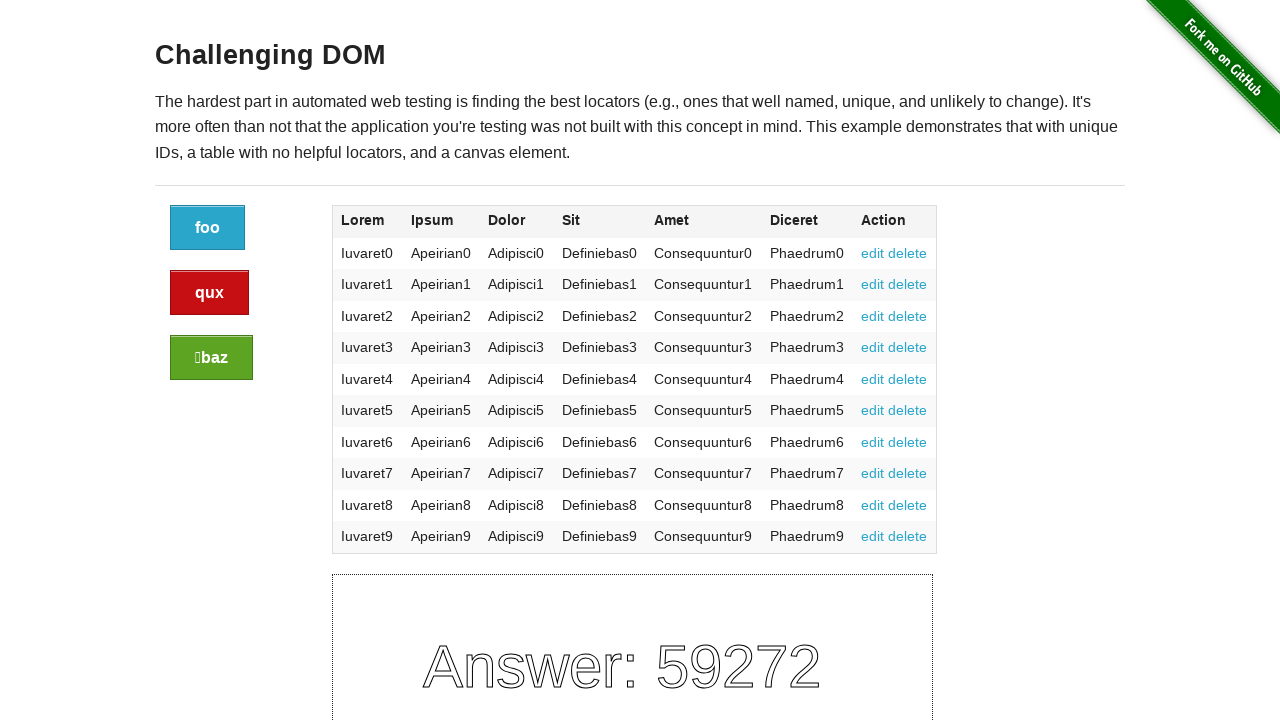

Waited for blue button to be visible
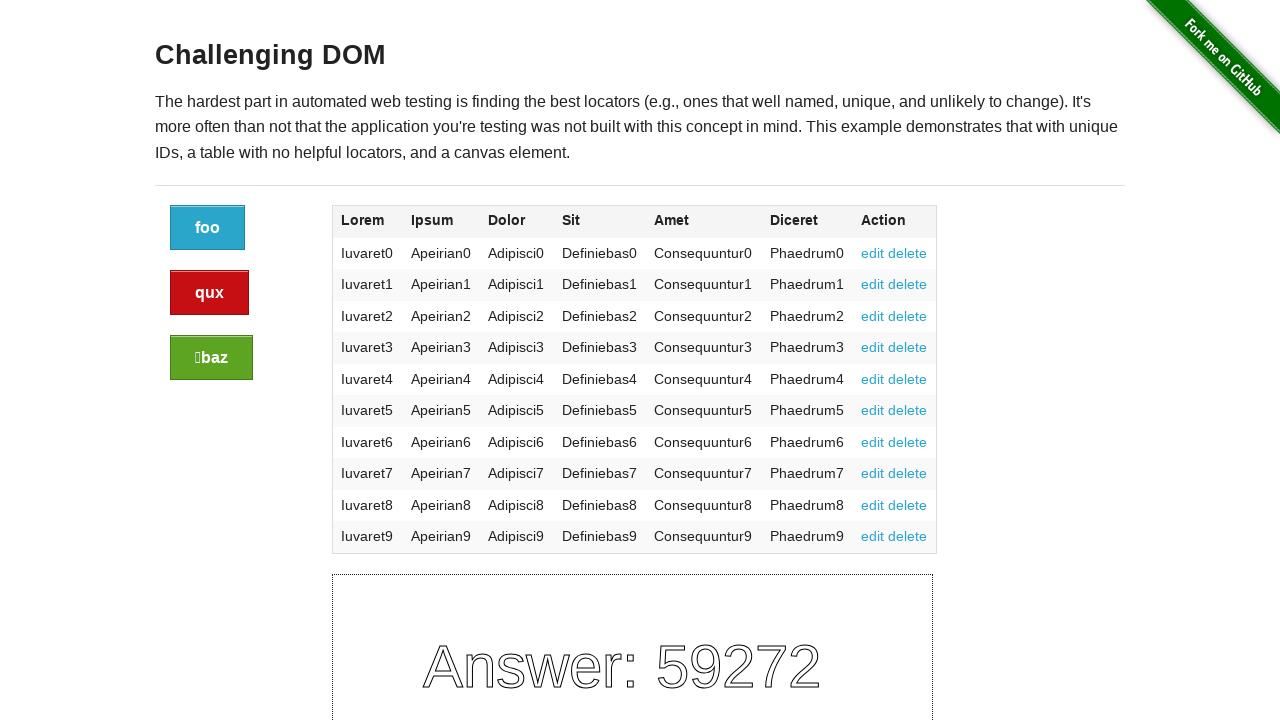

Clicked the blue button at (208, 228) on .button
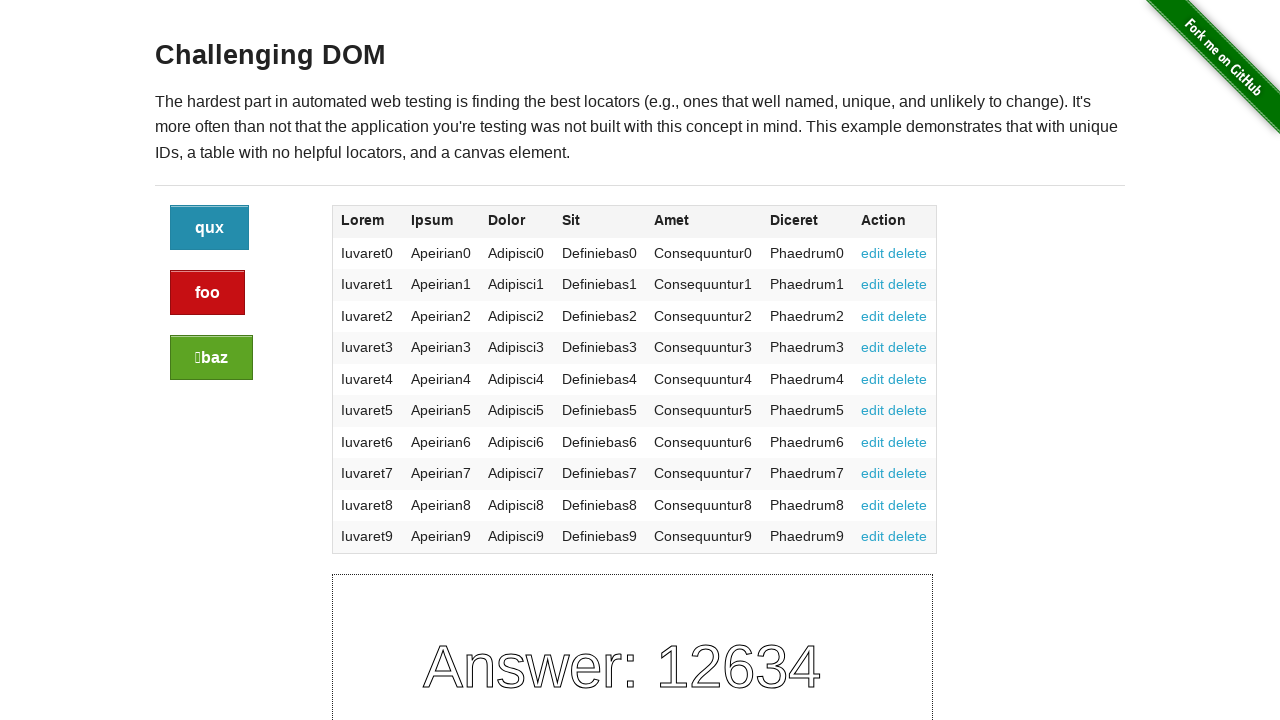

Waited 500ms for page to respond to button click
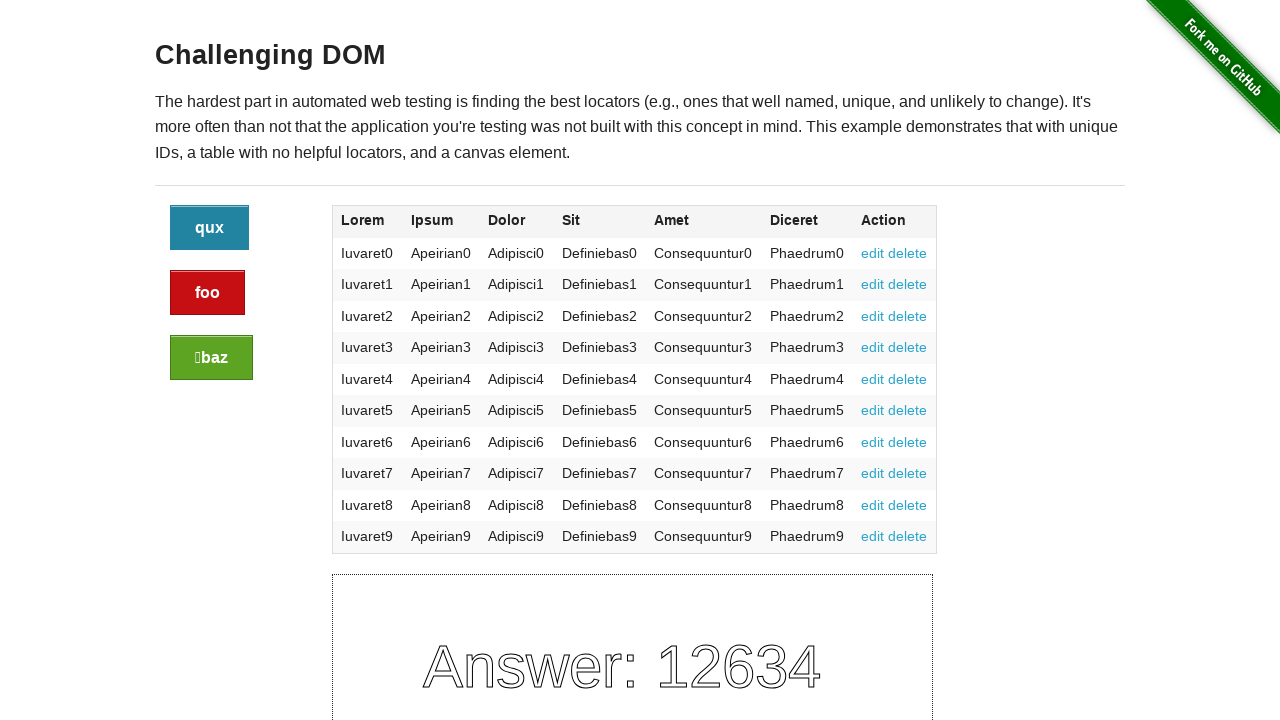

Verified blue button is still visible and clickable after click
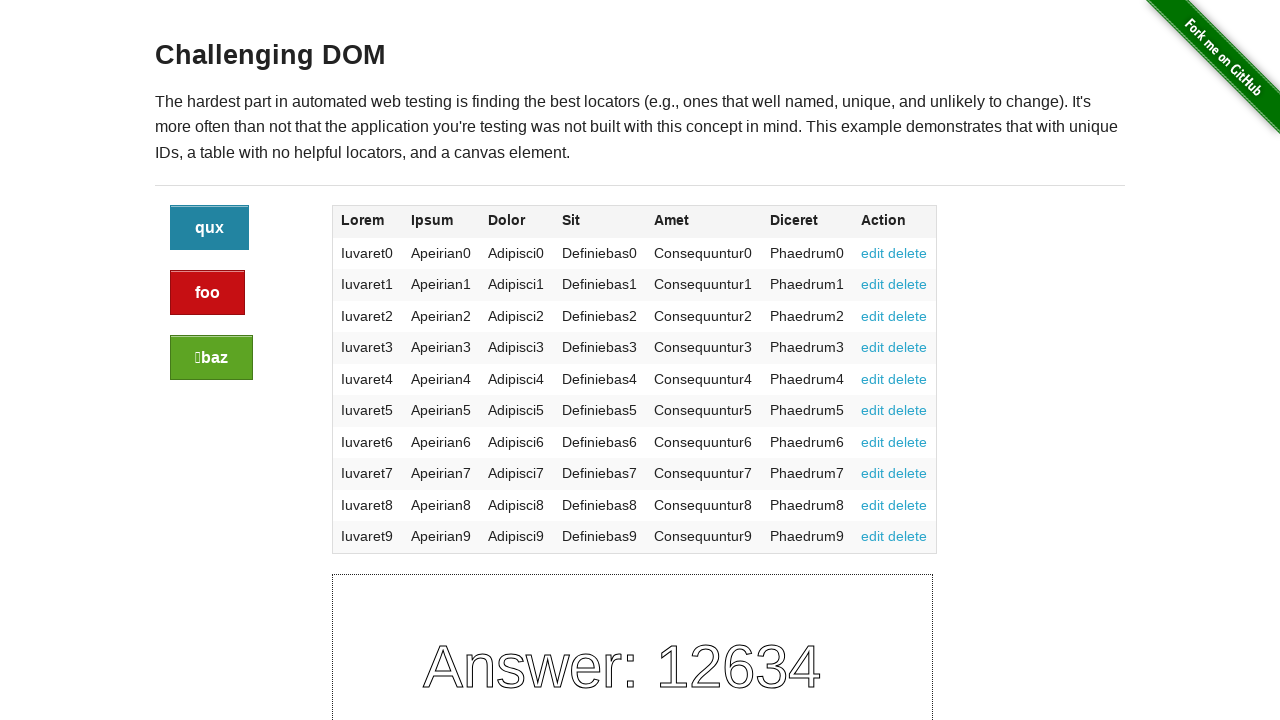

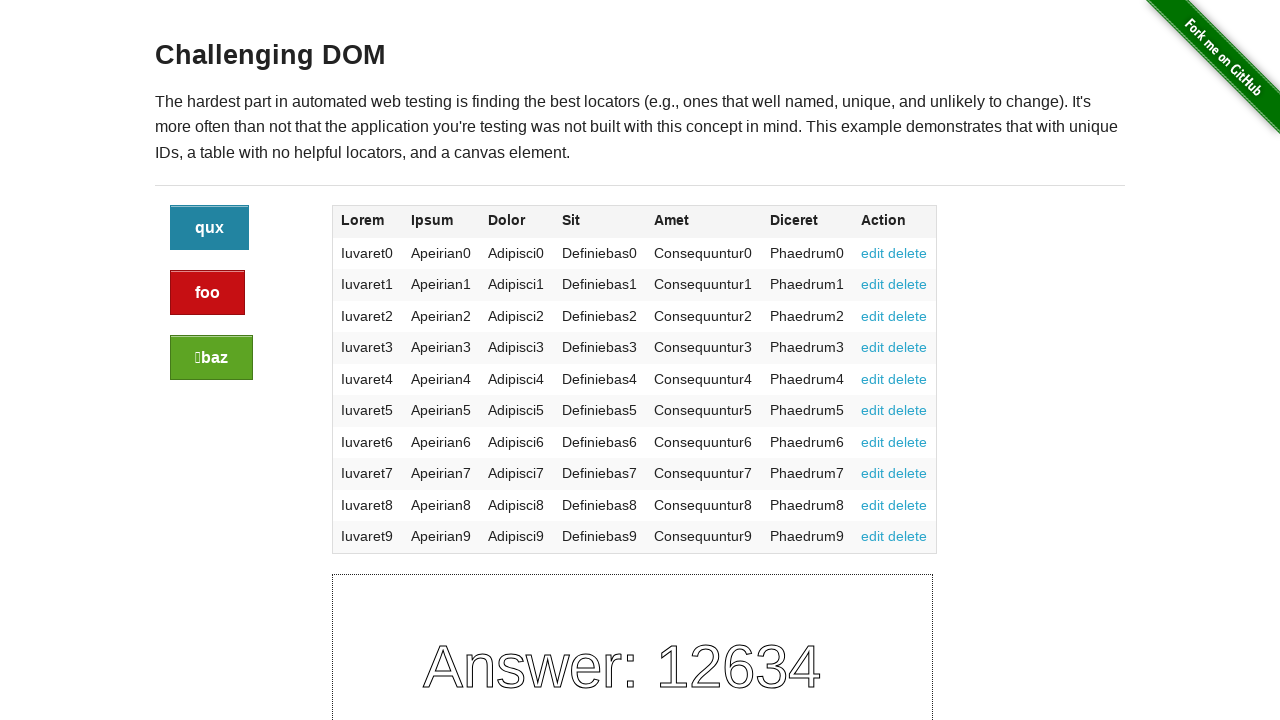